Tests various web element interactions including filling text fields on a test site, then navigates to a second site to interact with autocomplete input, click links, select radio buttons, and interact with a dropdown.

Starting URL: https://trytestingthis.netlify.app

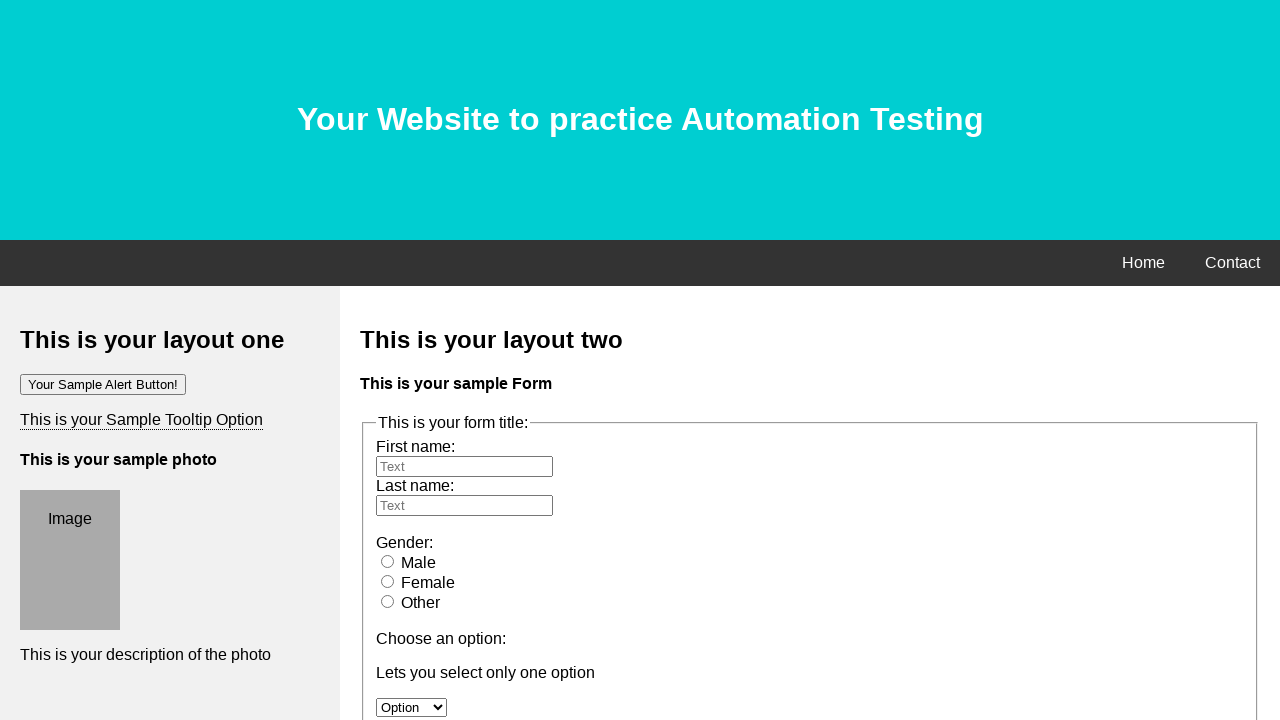

Located and retrieved header text
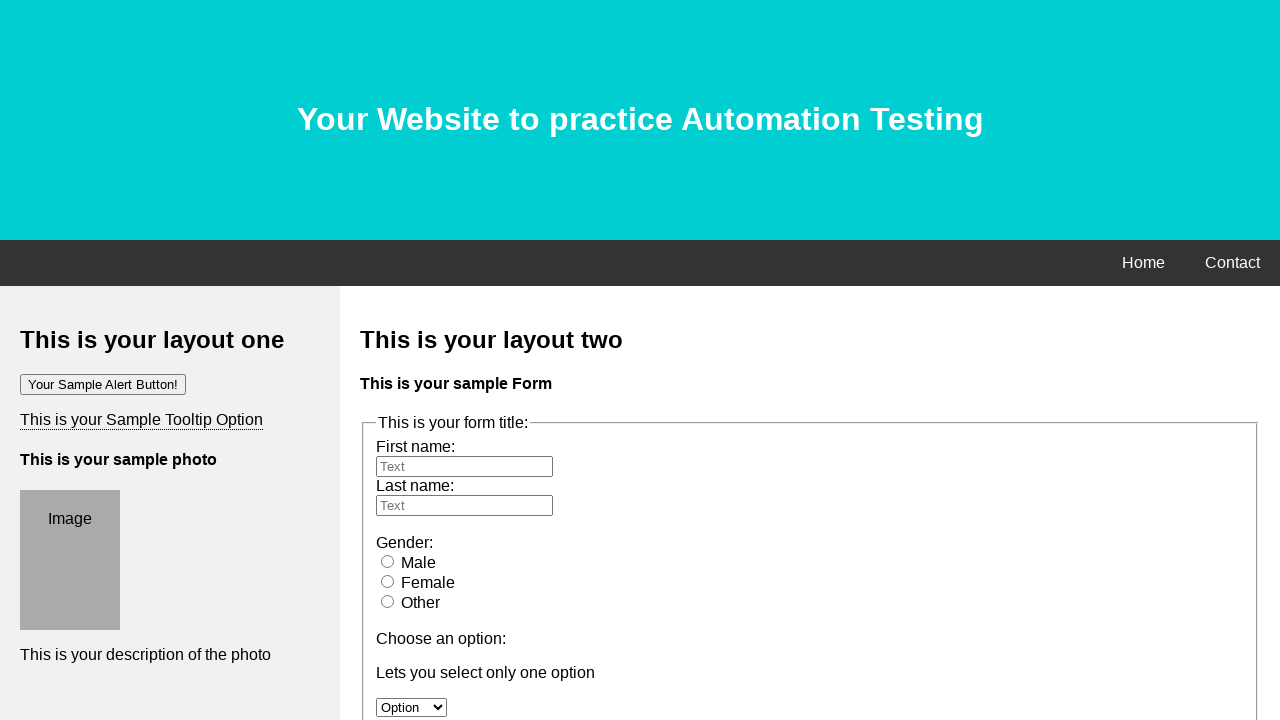

Filled first name field with 'Hello World' on #fname
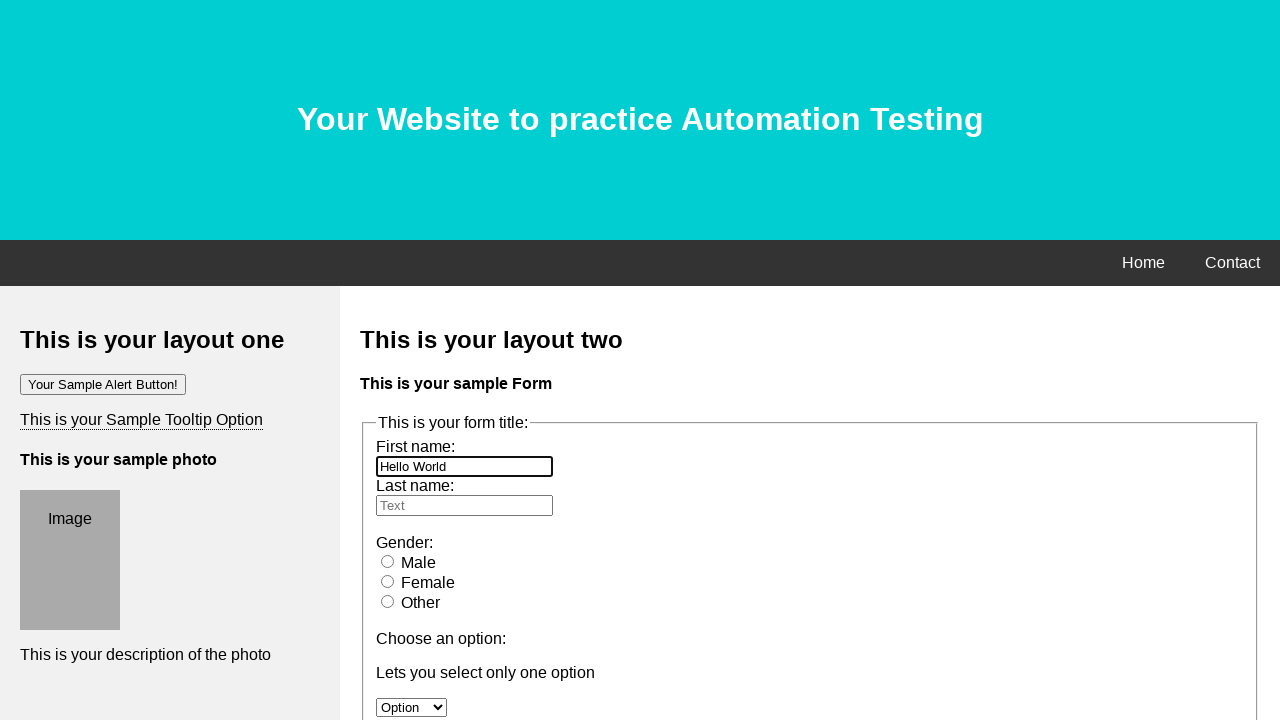

Filled last name field with 'QA' on input[name='lname']
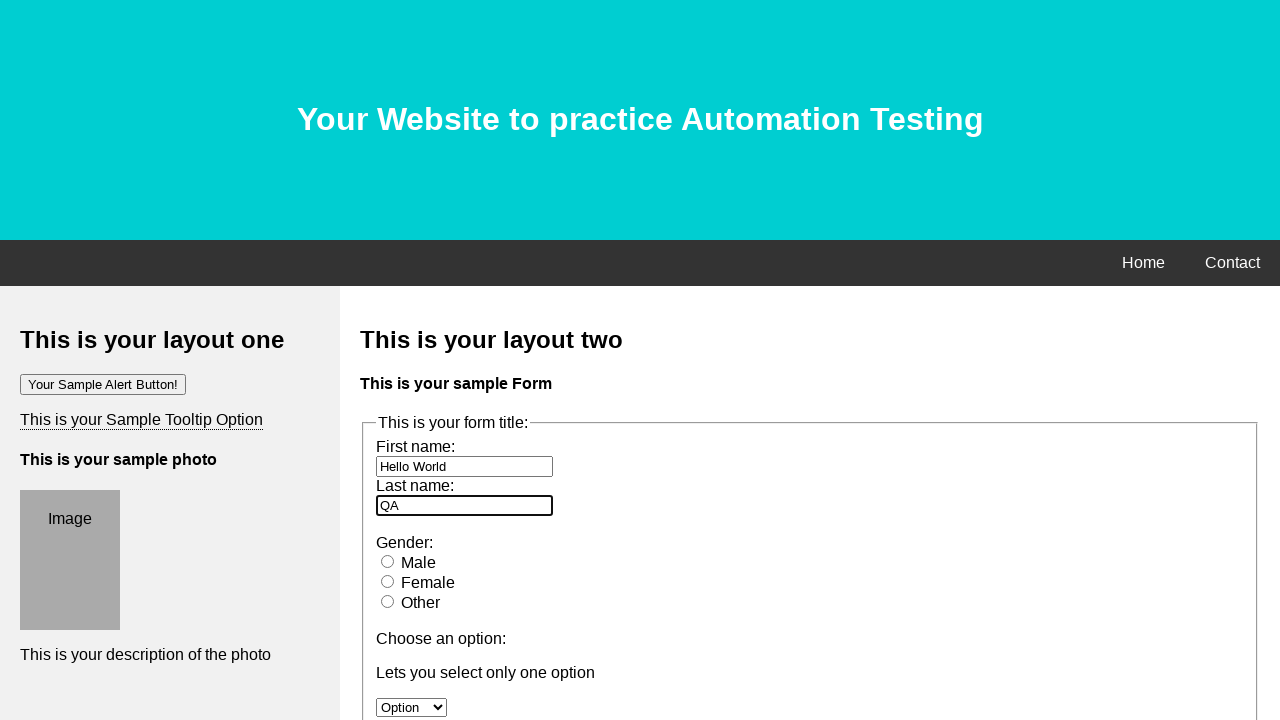

Navigated to https://rahulshettyacademy.com/AutomationPractice/
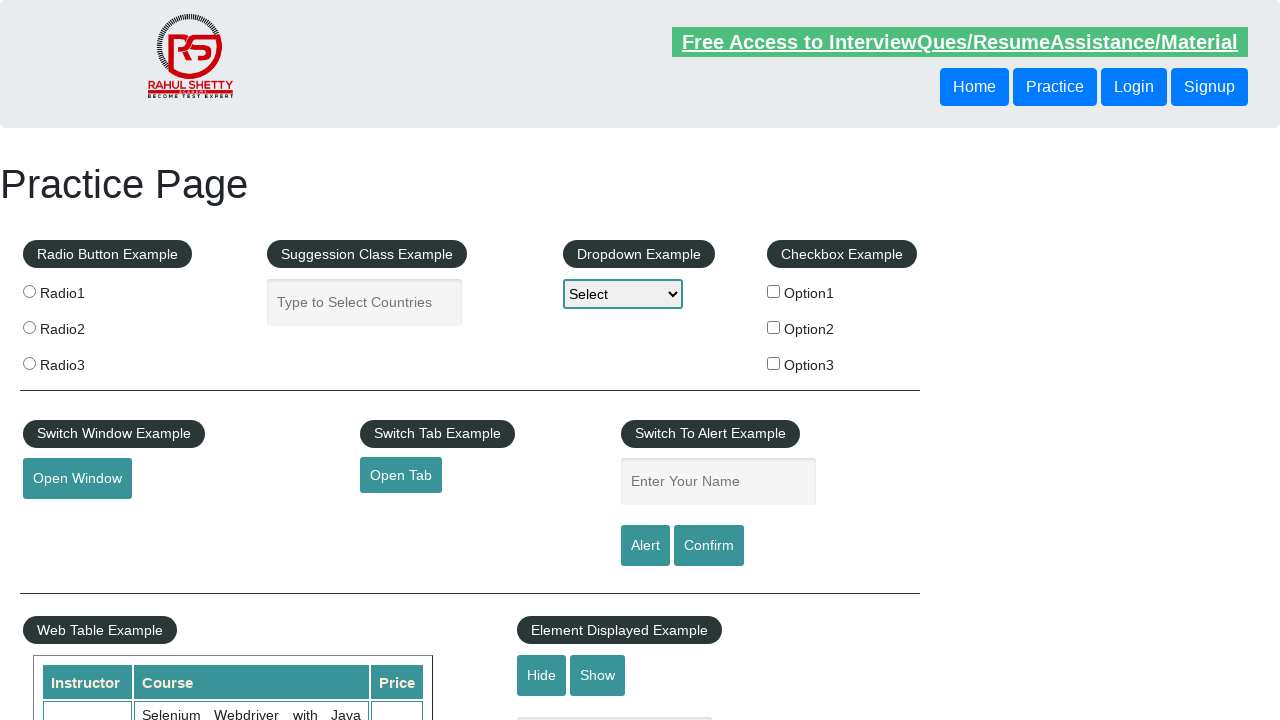

Filled autocomplete input with 'Locate using class name' on .ui-autocomplete-input
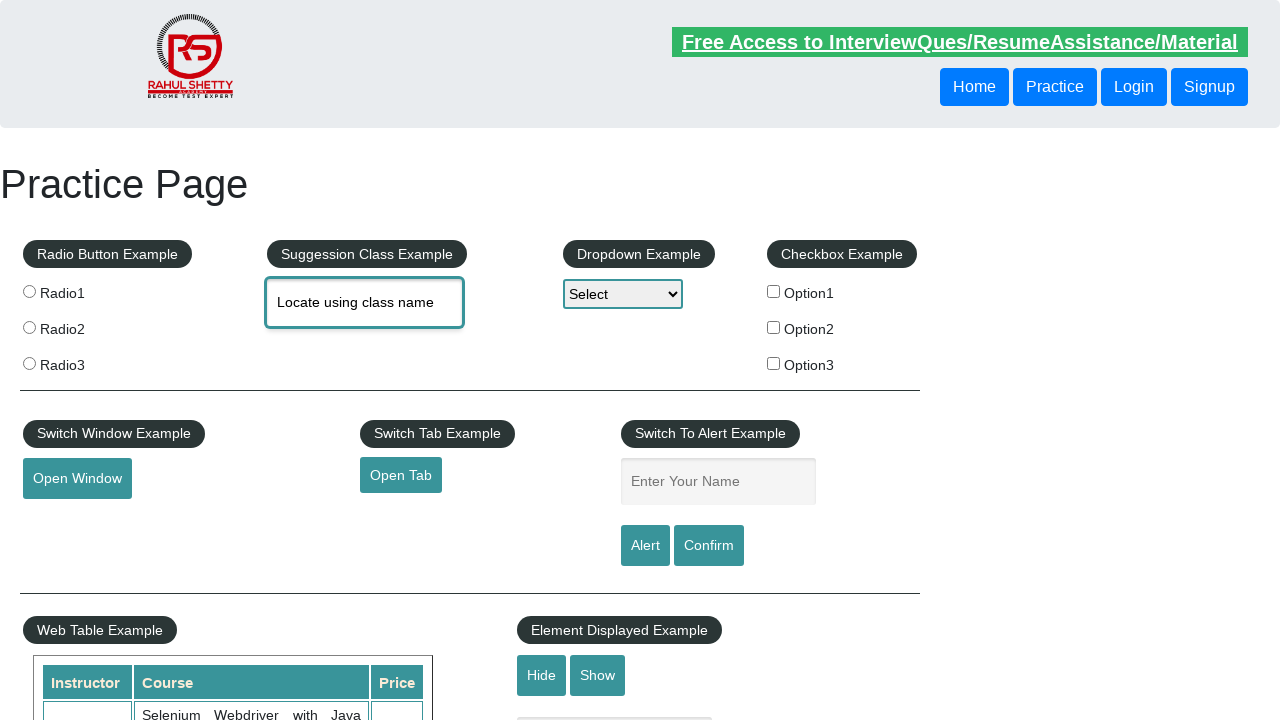

Located and retrieved text from 'Free Access to InterviewQues' link
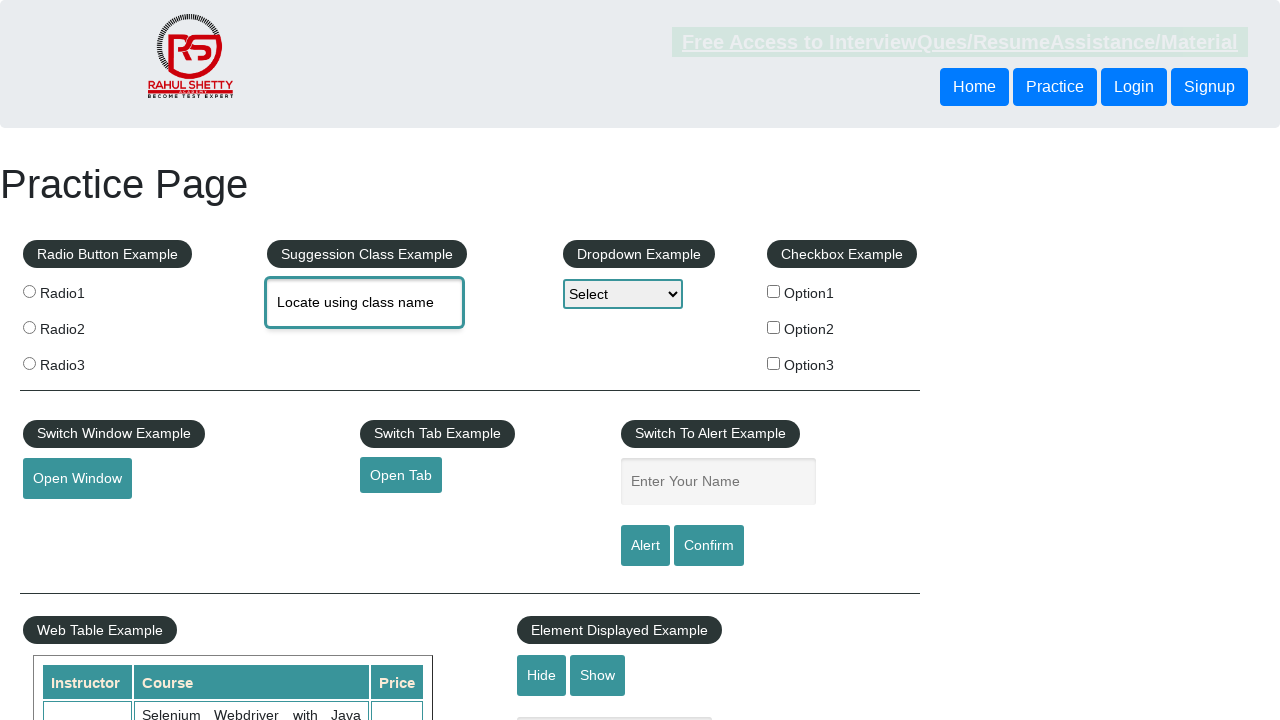

Clicked 'Open Tab' link at (401, 475) on a:has-text('Open Tab')
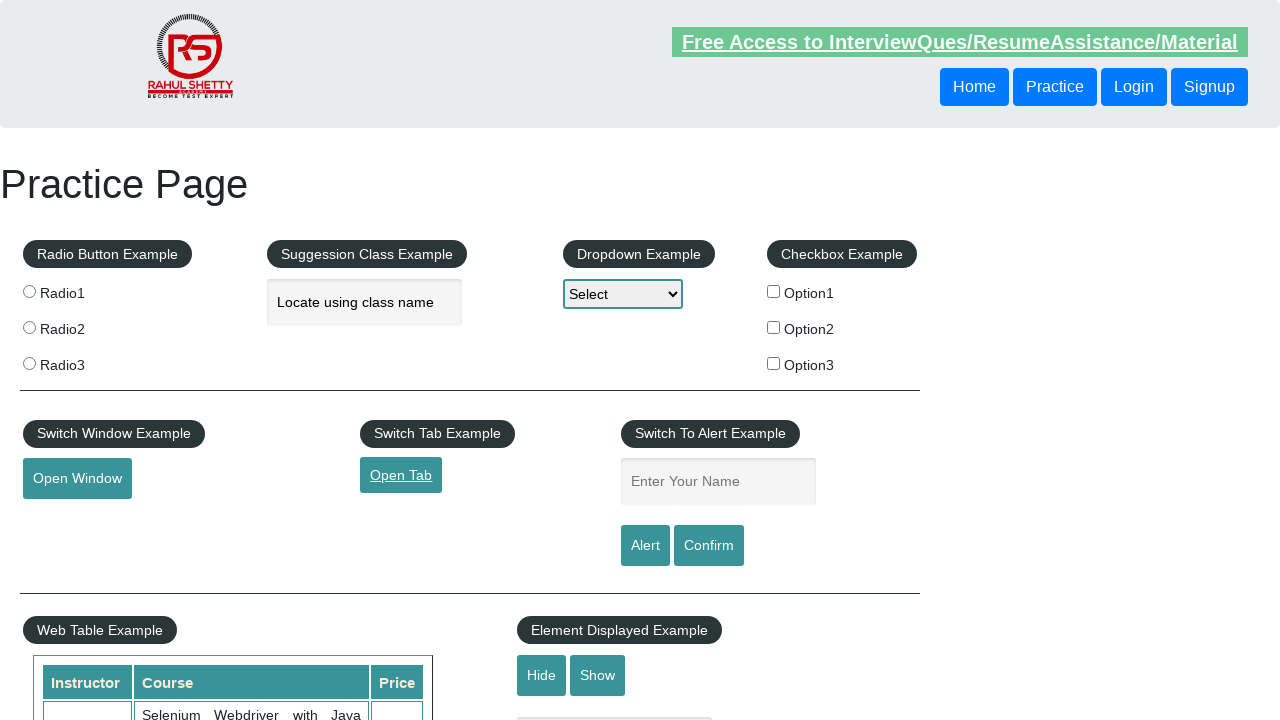

Clicked radio button 1 at (29, 291) on input[value='radio1']
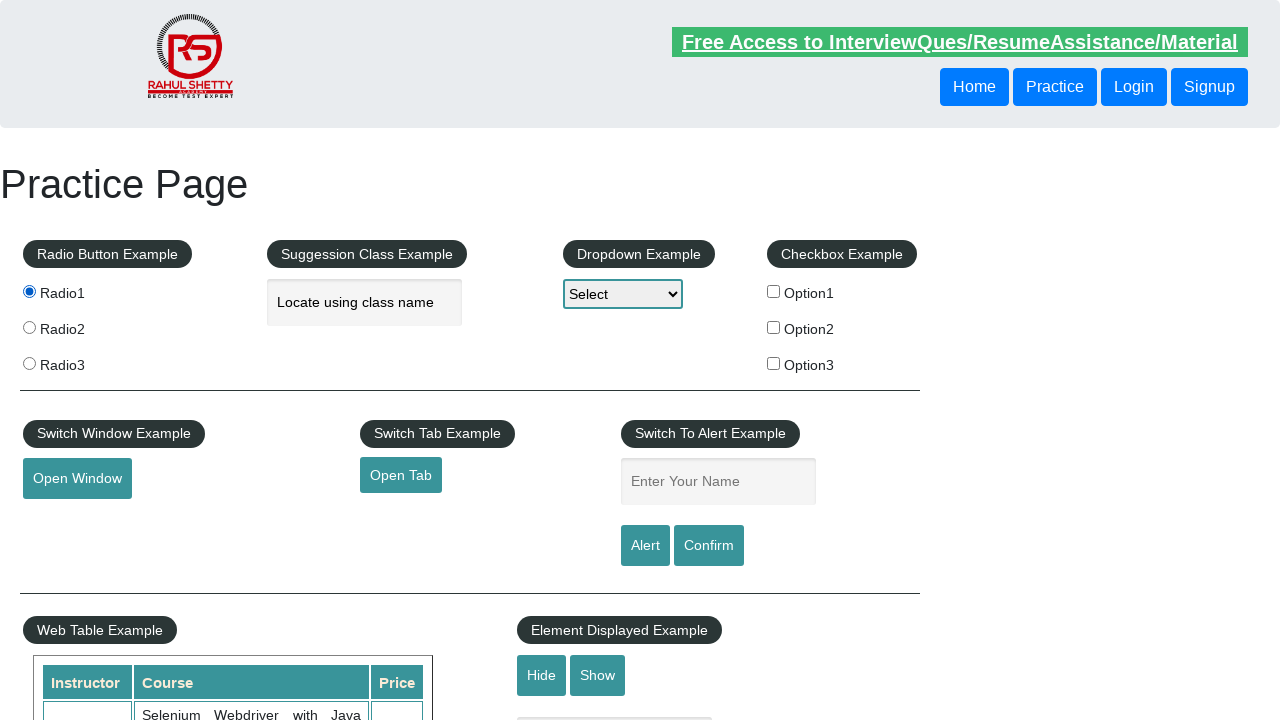

Clicked dropdown to open it at (623, 294) on select#dropdown-class-example
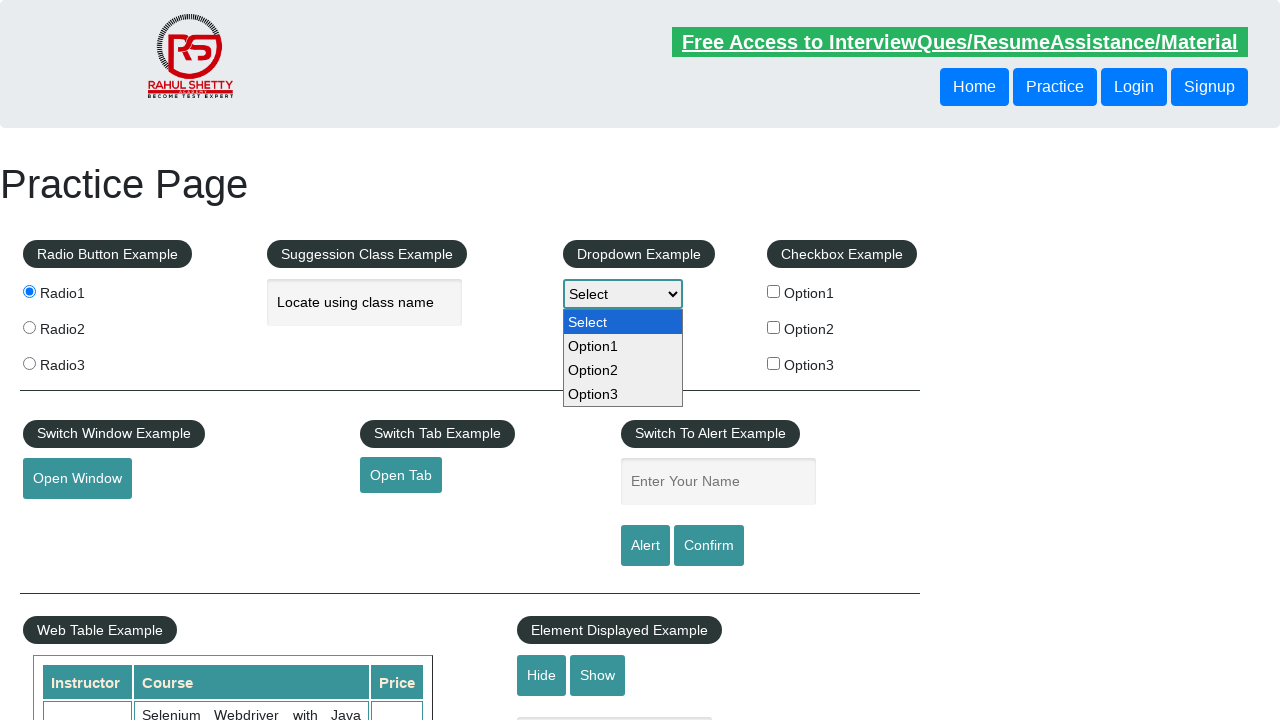

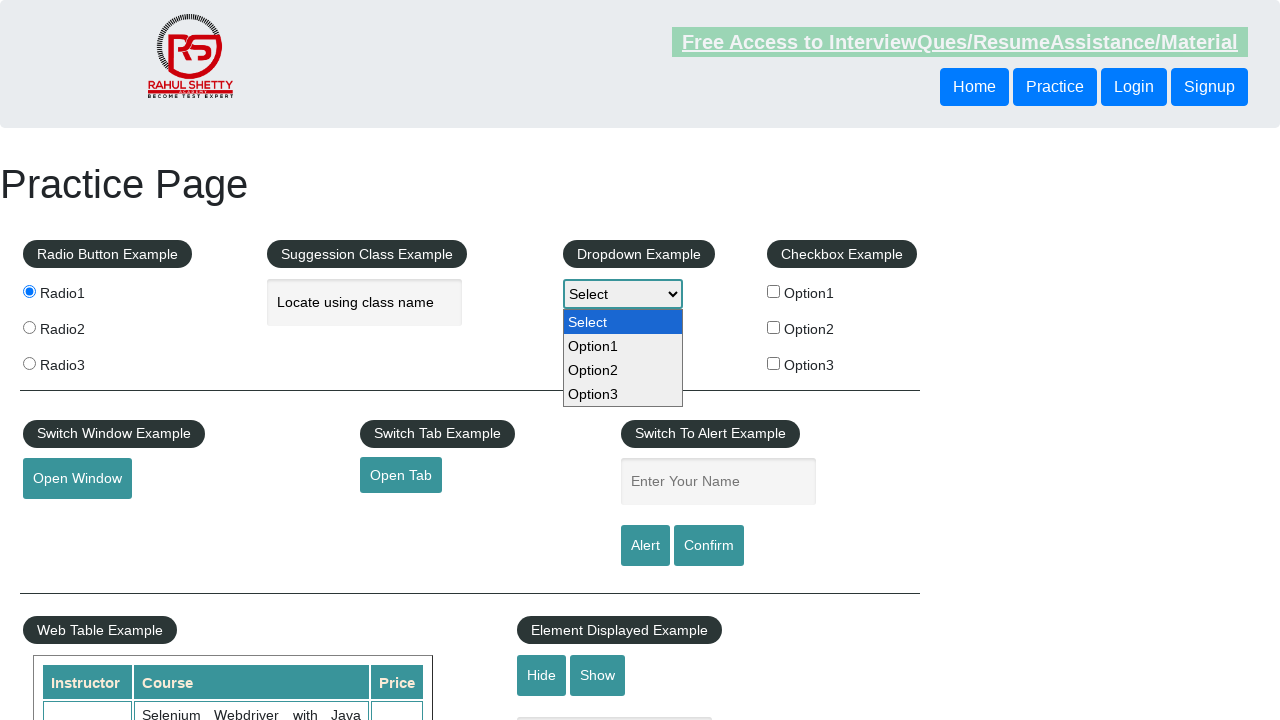